Tests form interaction by clicking a checkbox, selecting the checkbox label text from a dropdown, entering that text in a name field, and triggering an alert to verify the selection matches.

Starting URL: http://qaclickacademy.com/practice.php

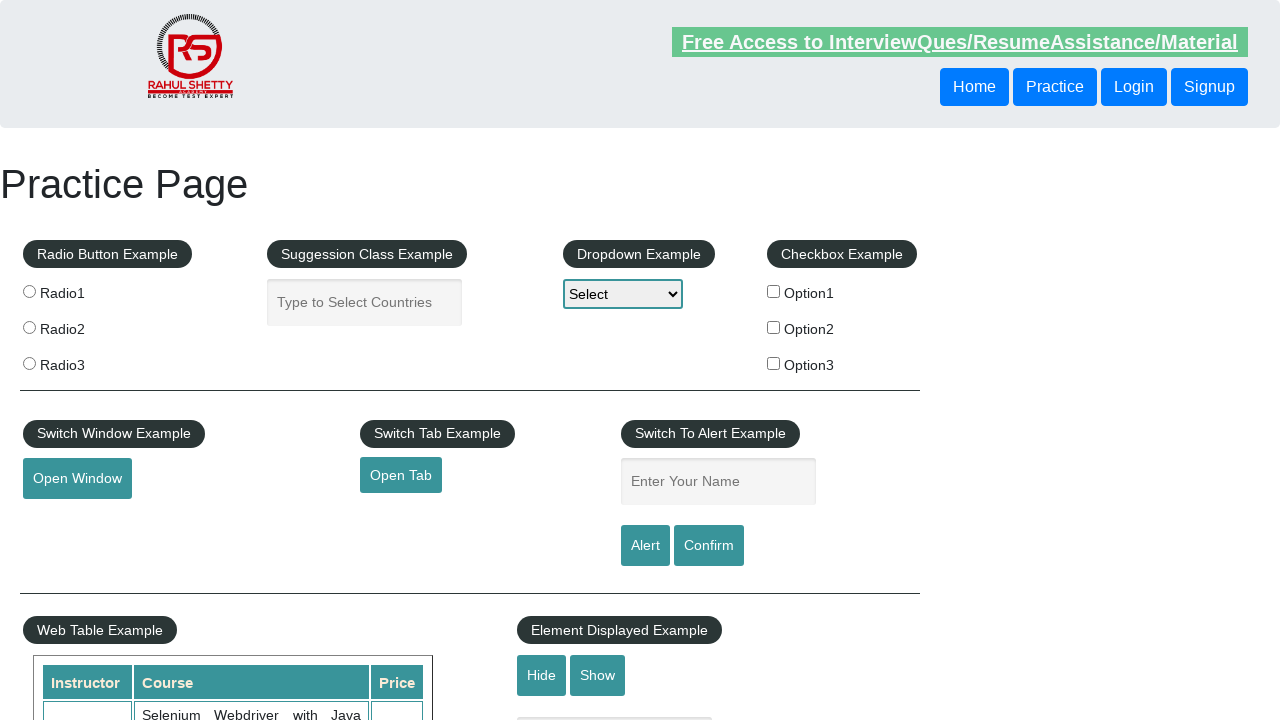

Navigated to QA Click Academy practice page
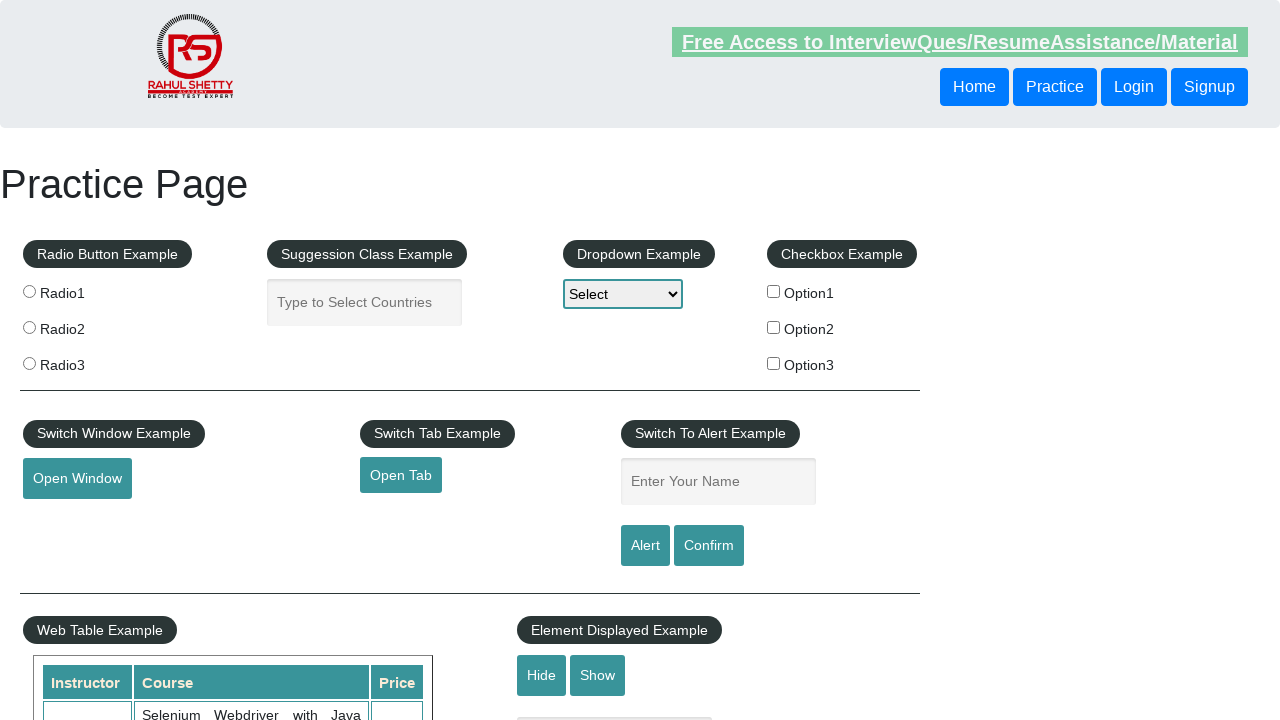

Clicked checkbox option 2 at (774, 327) on input#checkBoxOption2
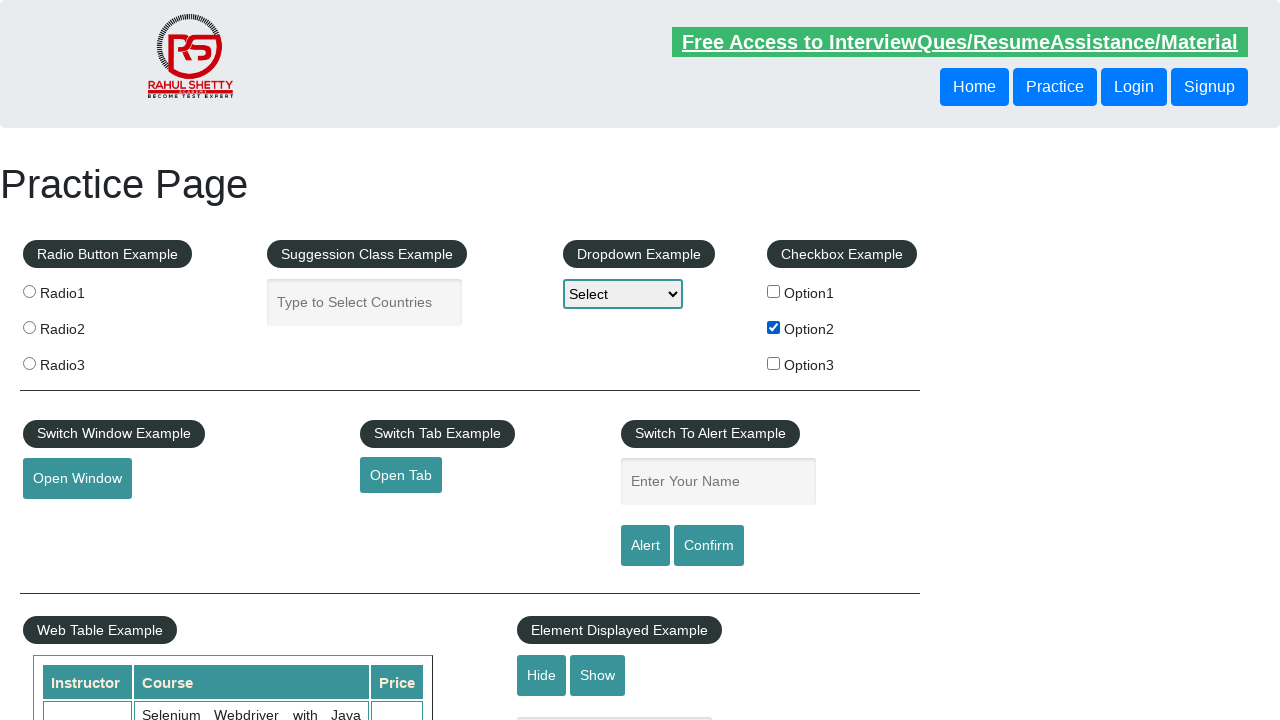

Retrieved checkbox label text: 'Option2'
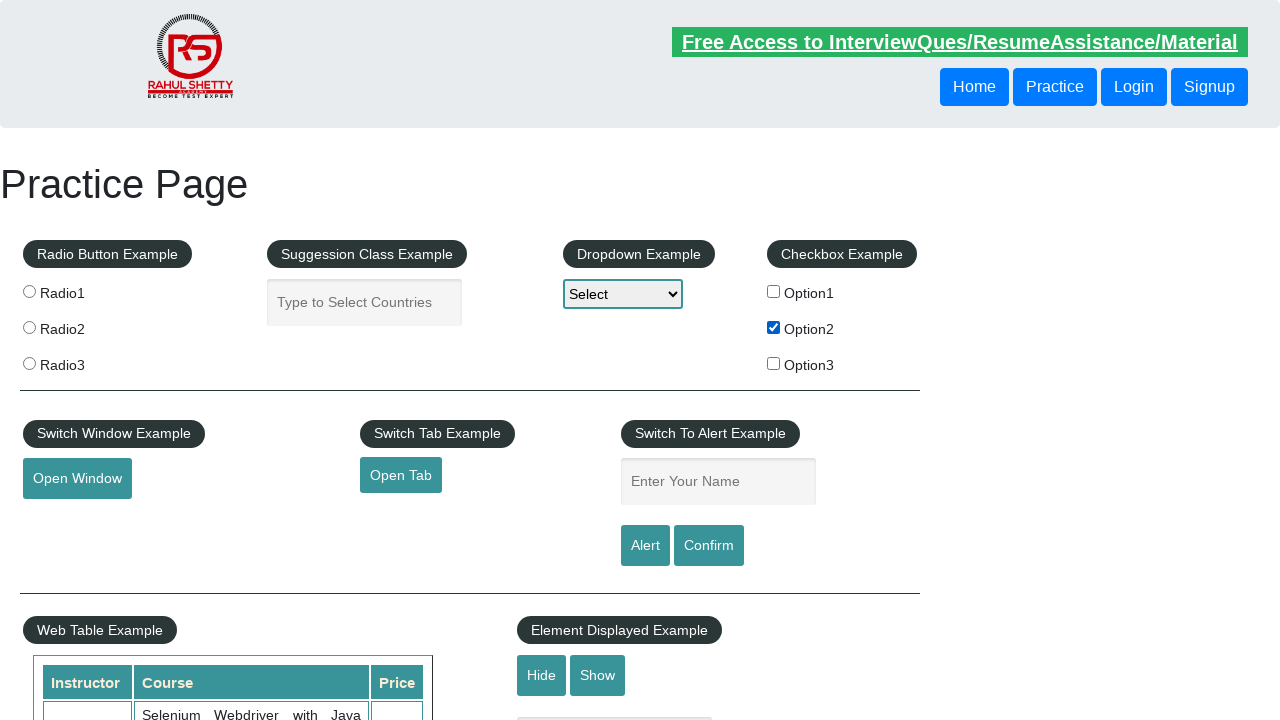

Selected 'Option2' from dropdown on #dropdown-class-example
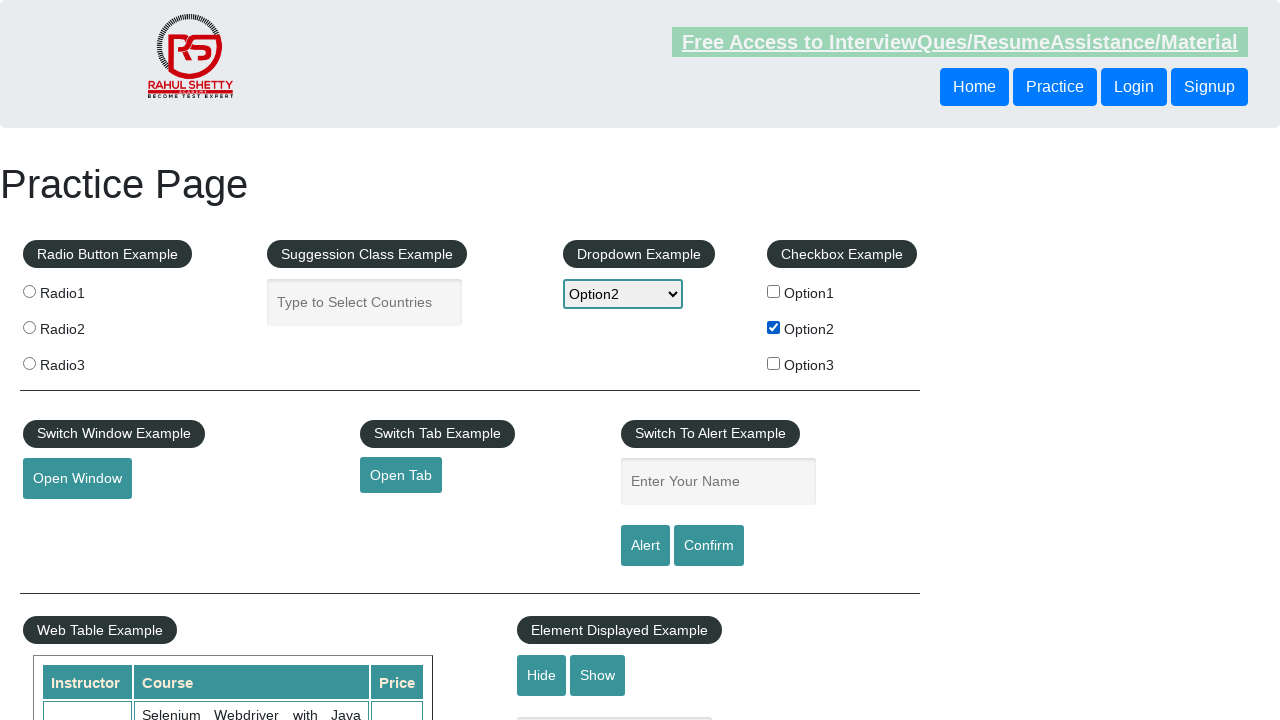

Entered 'Option2' in name field on input[name='enter-name']
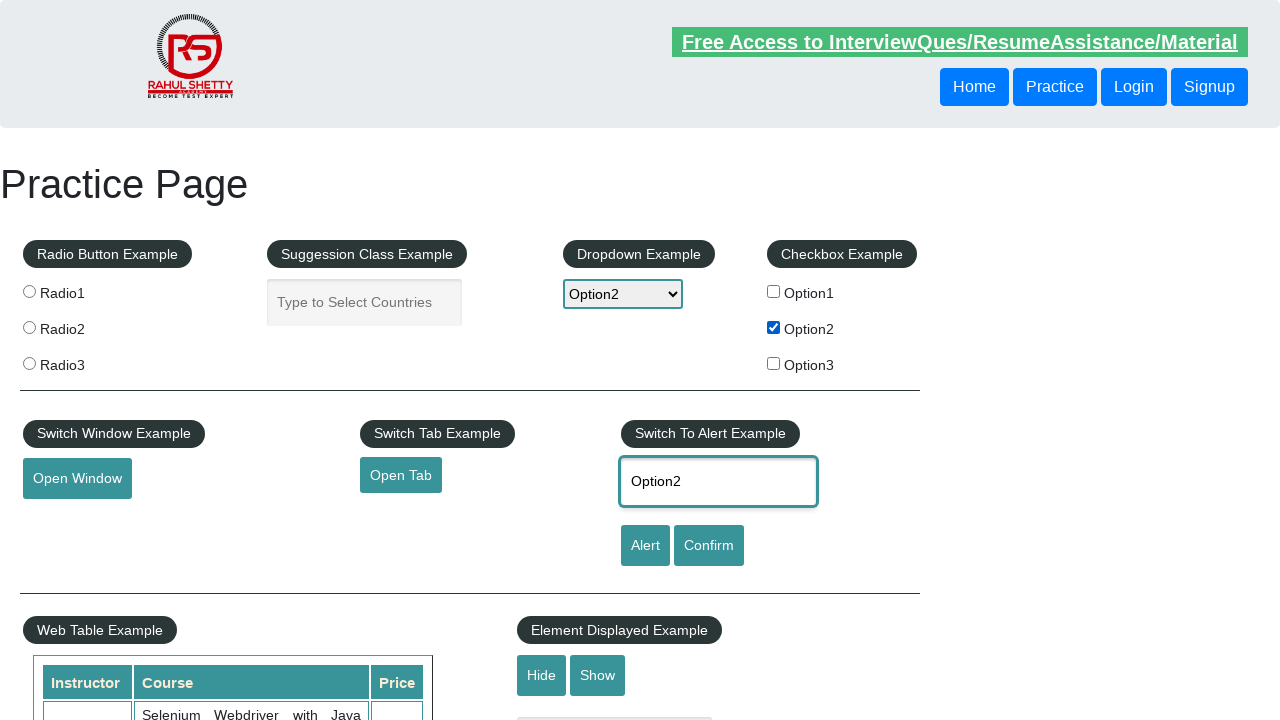

Clicked alert button at (645, 546) on #alertbtn
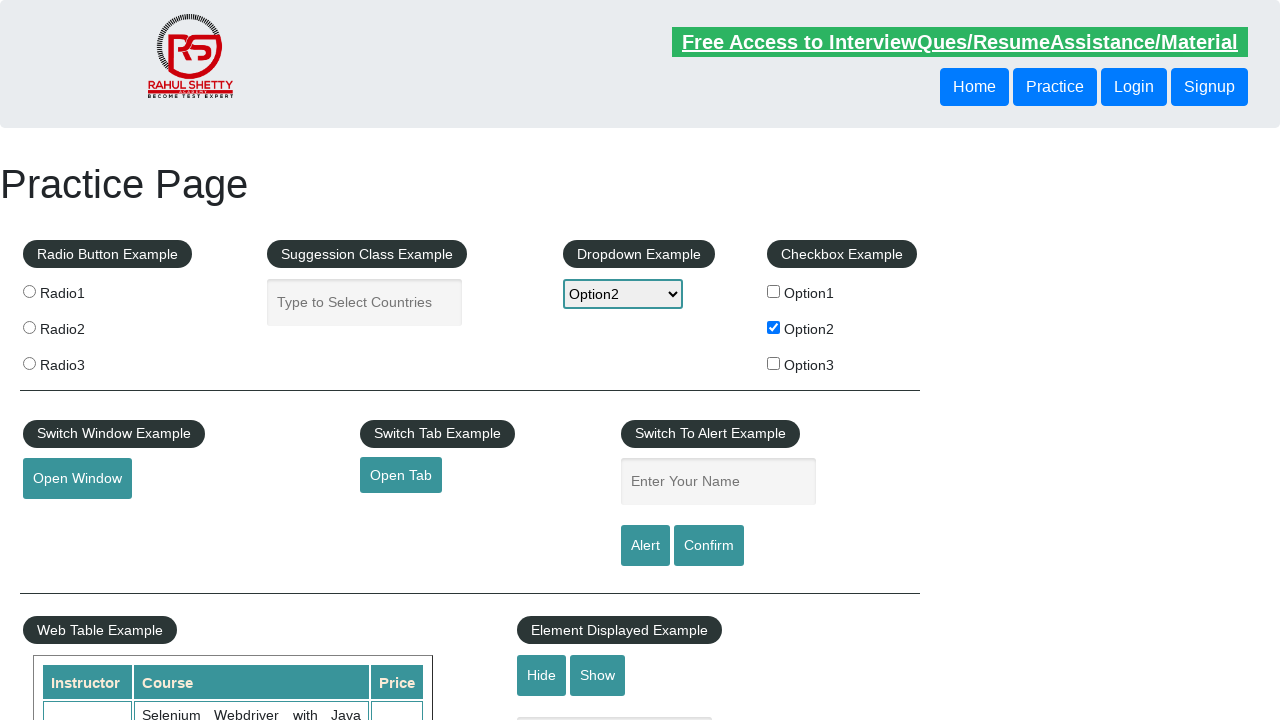

Alert dialog accepted
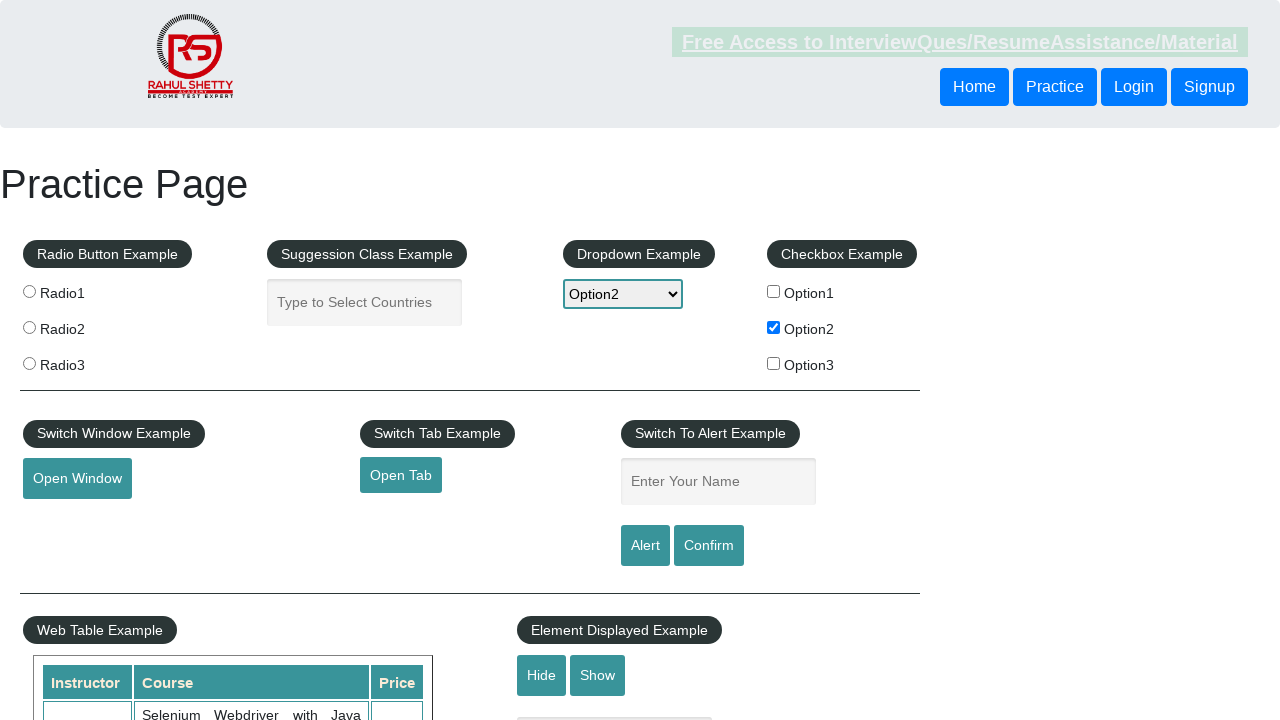

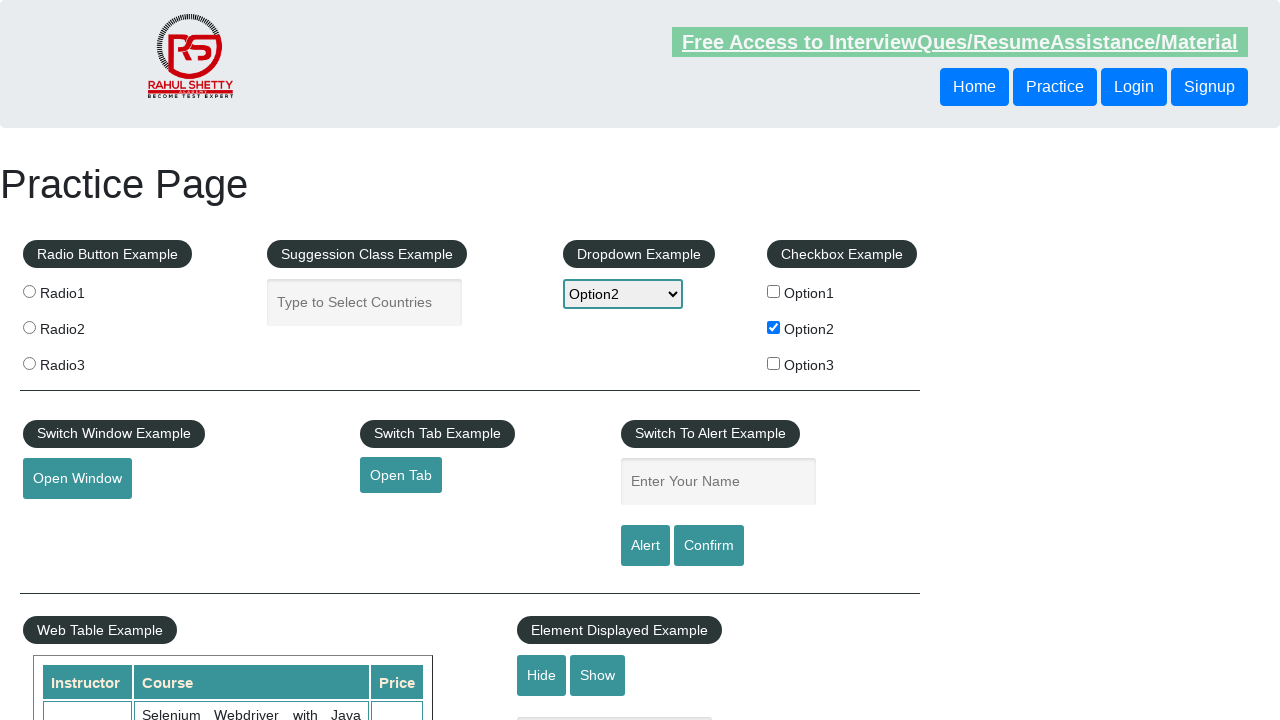